Tests radio button functionality by clicking on Hockey, Football, and Red radio buttons and verifying each is selected after clicking.

Starting URL: https://practice.cydeo.com/radio_buttons

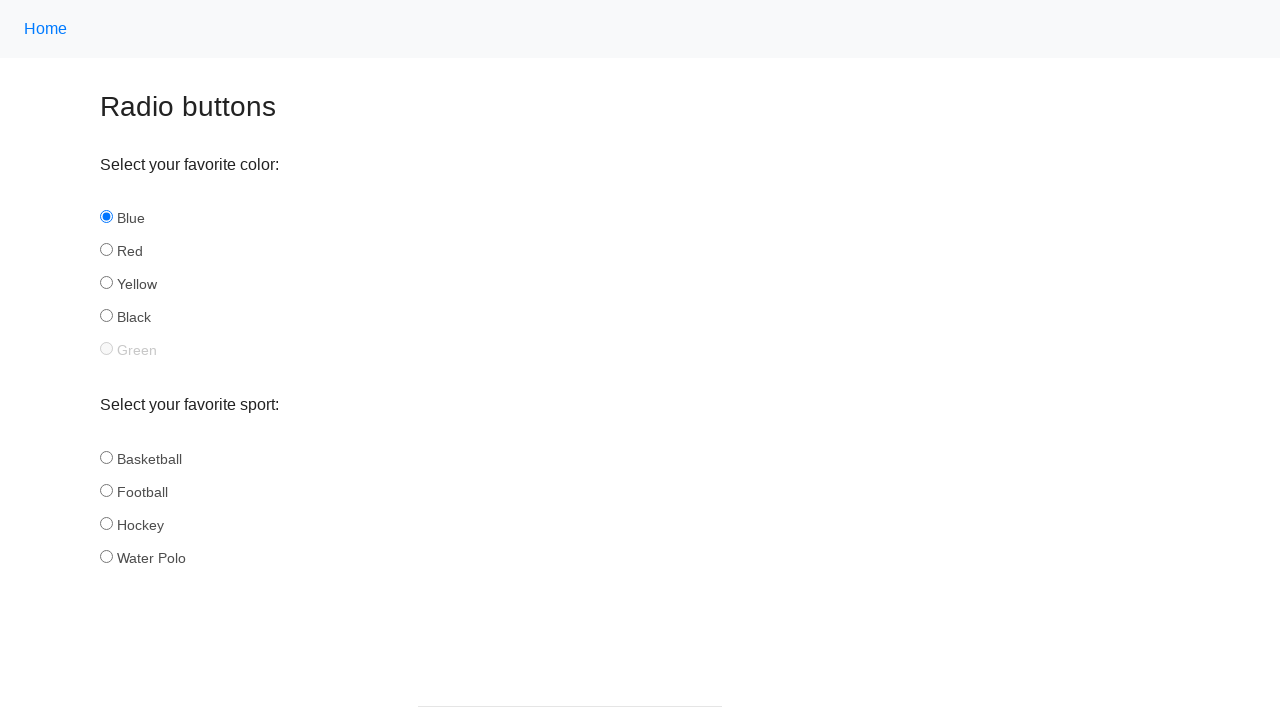

Clicked radio button with id='hockey' at (106, 523) on [id='hockey']
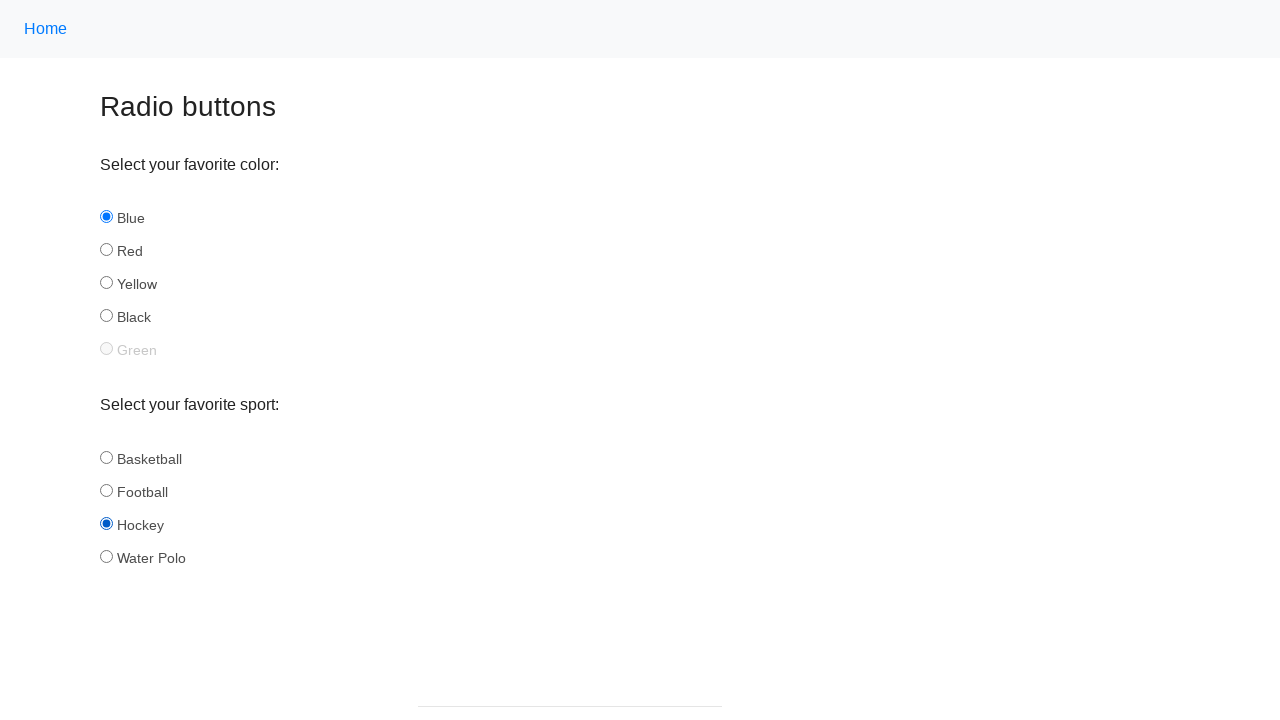

Verified radio button 'hockey' is selected: True
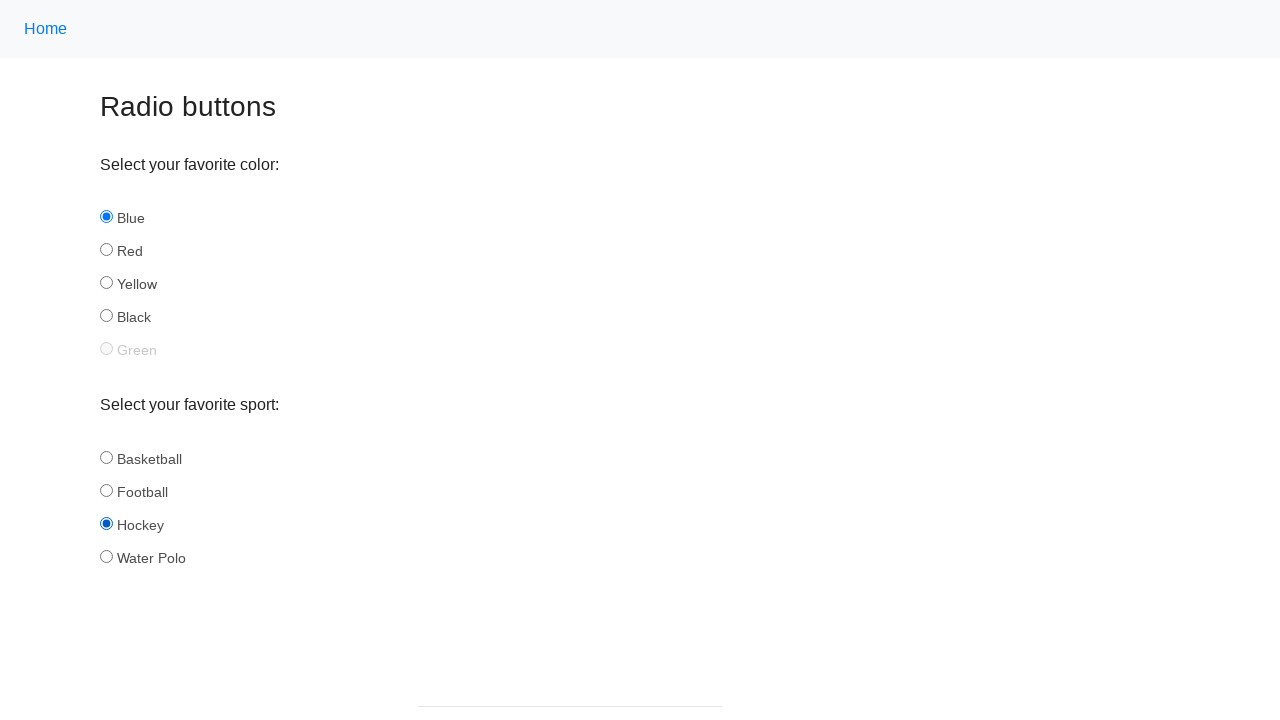

Clicked radio button with id='football' at (106, 490) on [id='football']
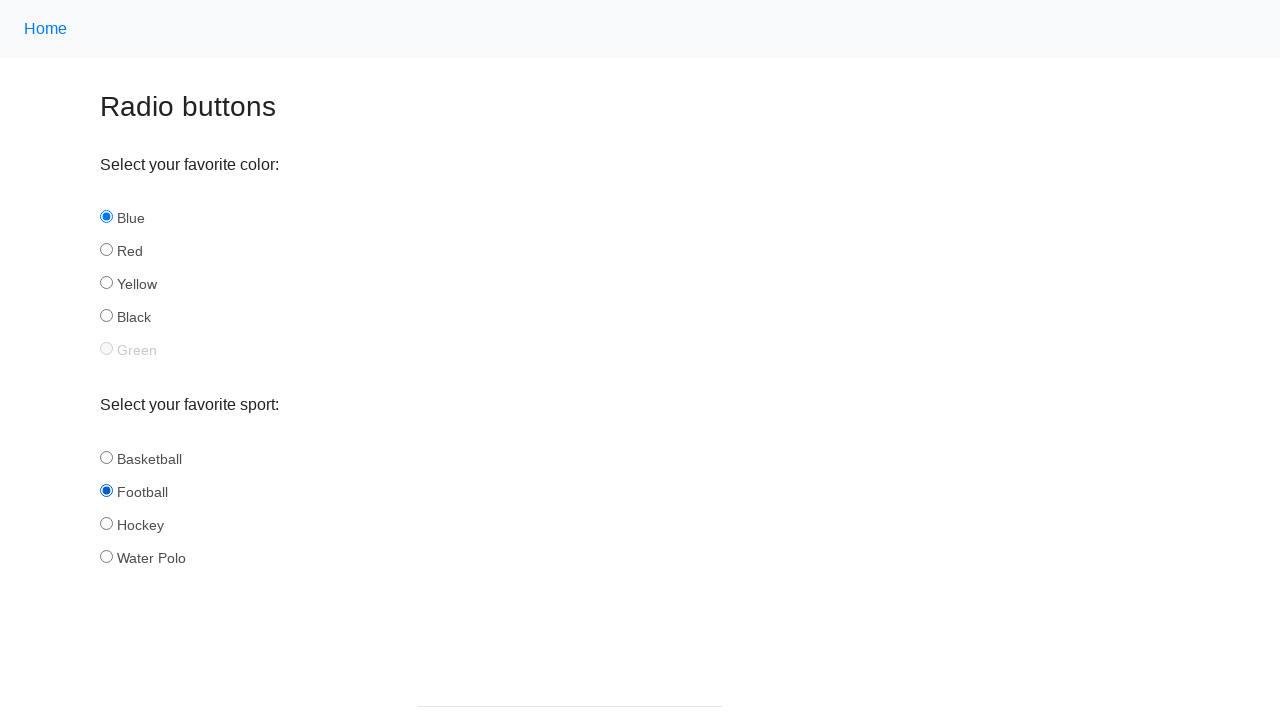

Verified radio button 'football' is selected: True
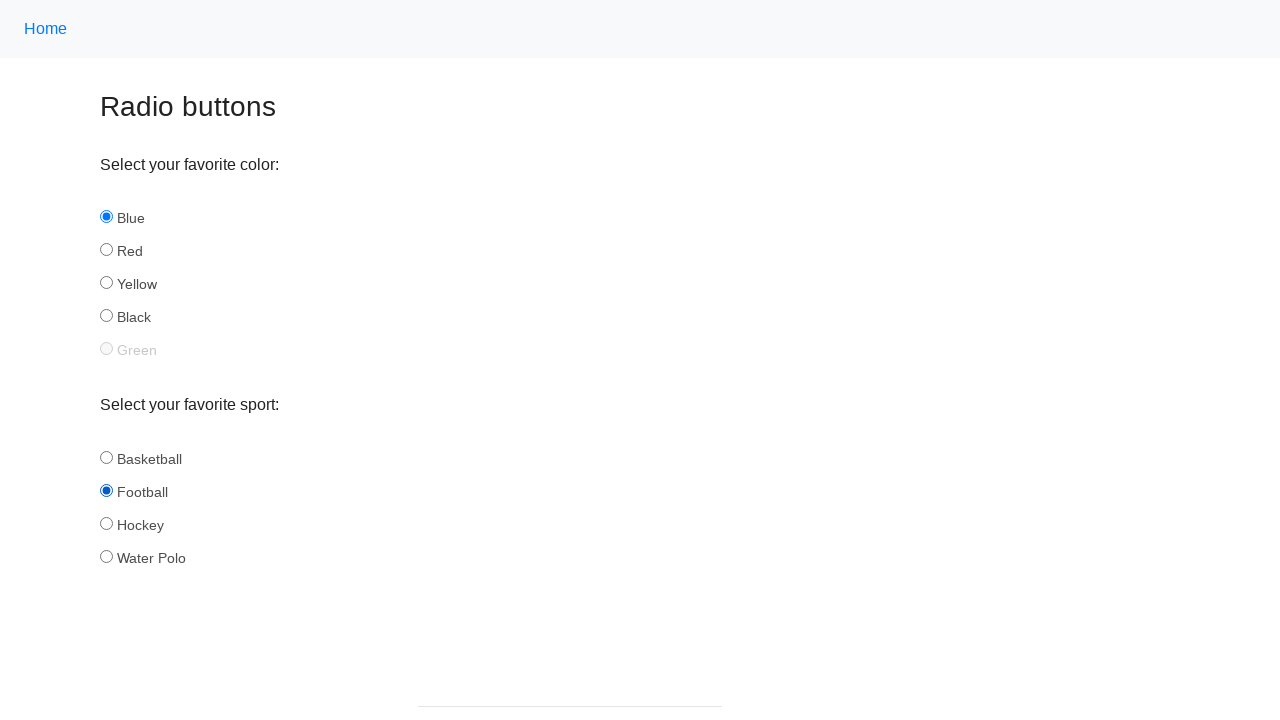

Clicked radio button with id='red' at (106, 250) on [id='red']
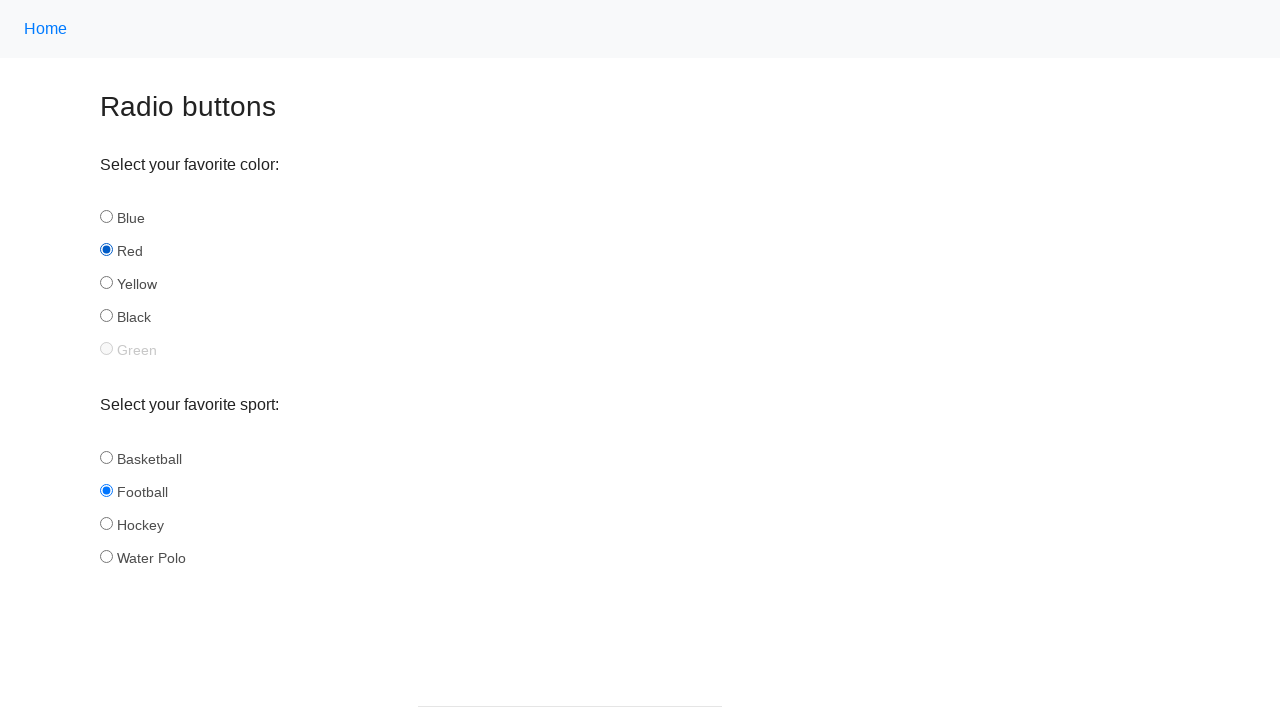

Verified radio button 'red' is selected: True
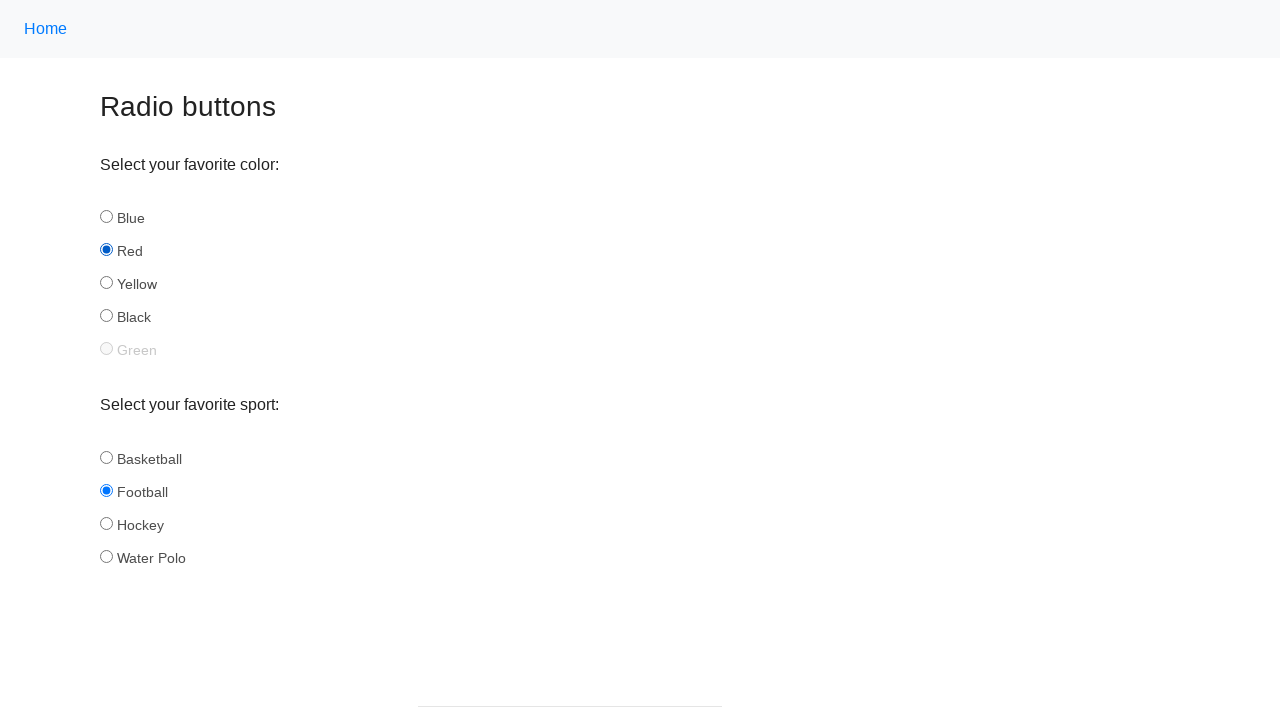

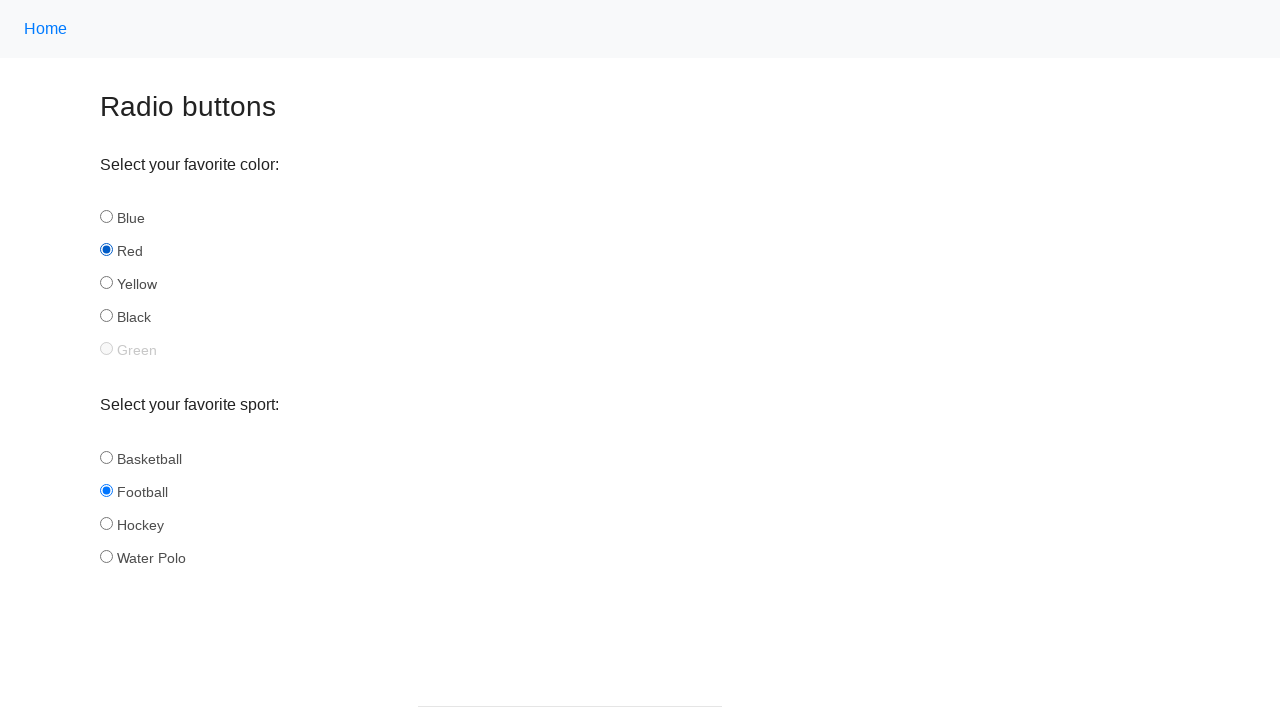